Tests a loading images page by waiting for images to fully load (indicated by "Done!" text appearing) and then verifies the award image source is available

Starting URL: https://bonigarcia.dev/selenium-webdriver-java/loading-images.html

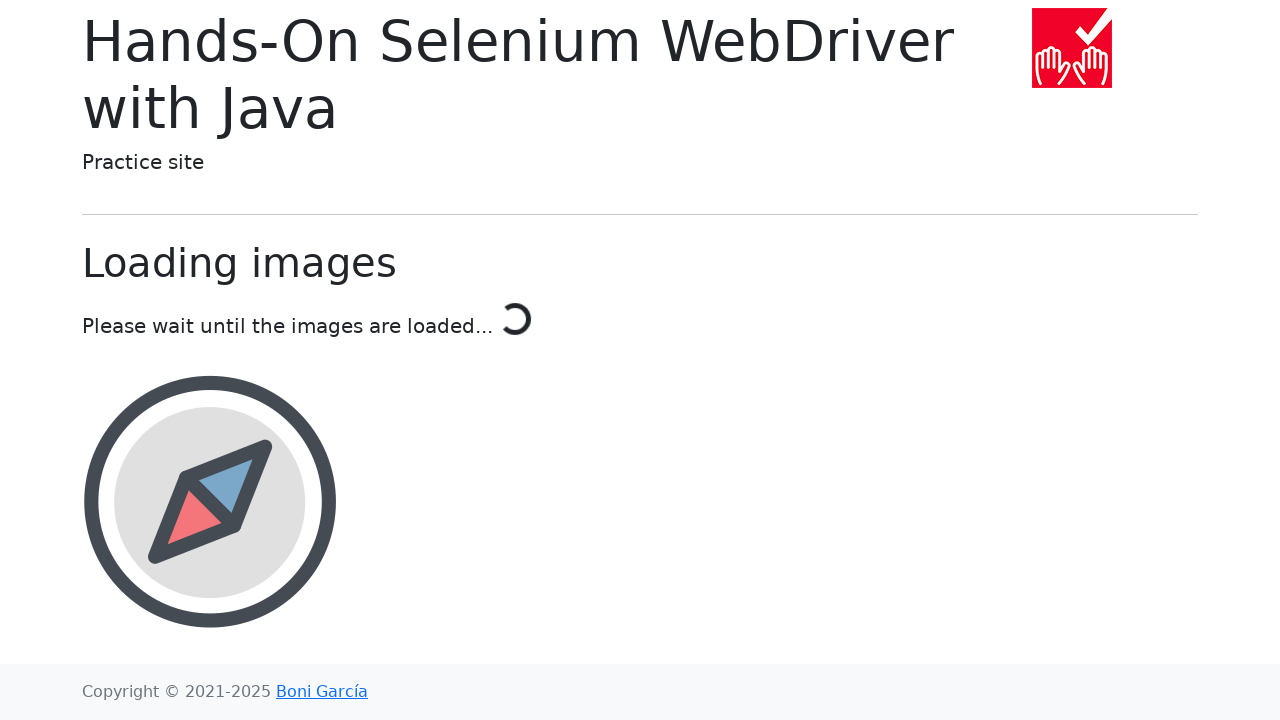

Waited for loading indicator to show 'Done!' - all images loaded
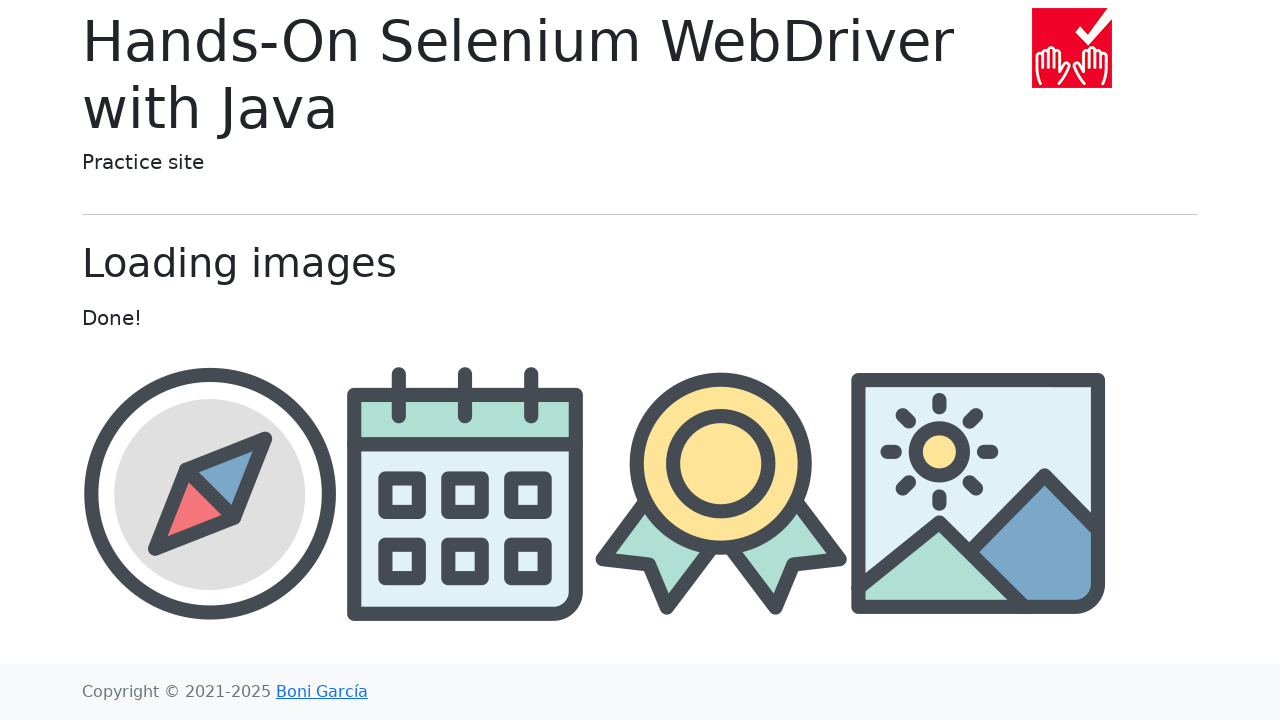

Verified award image element is present and loaded
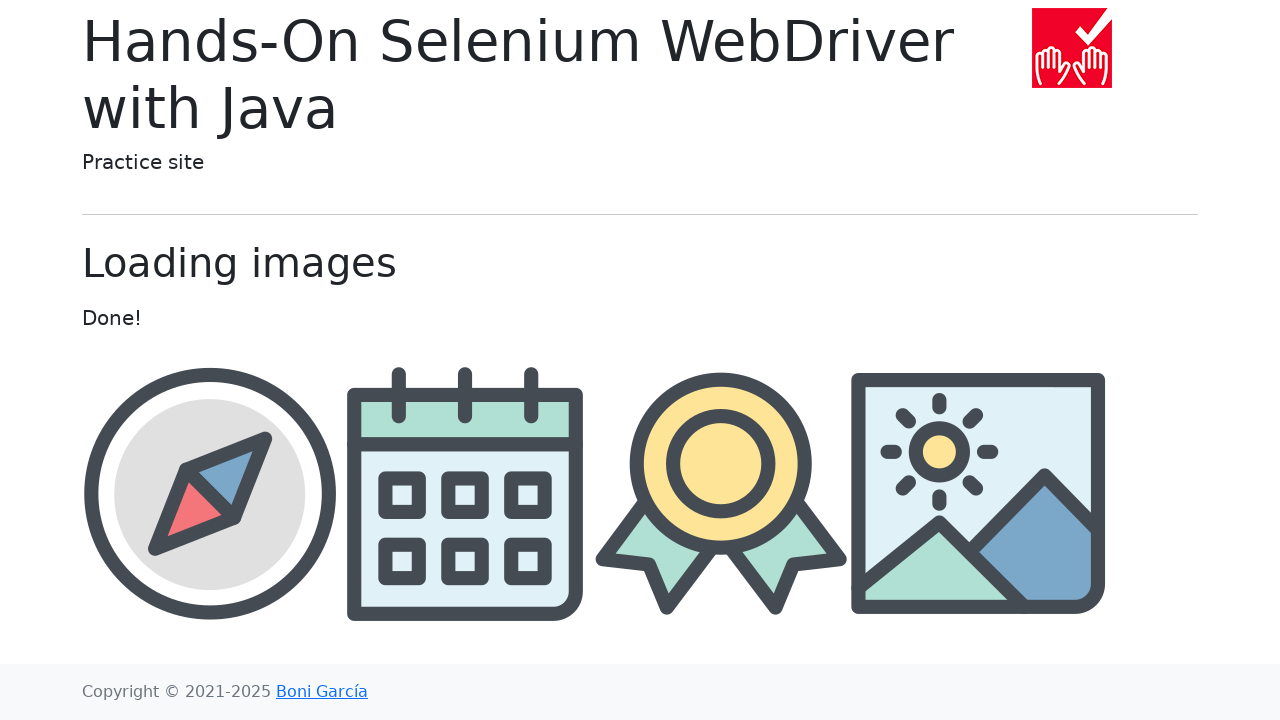

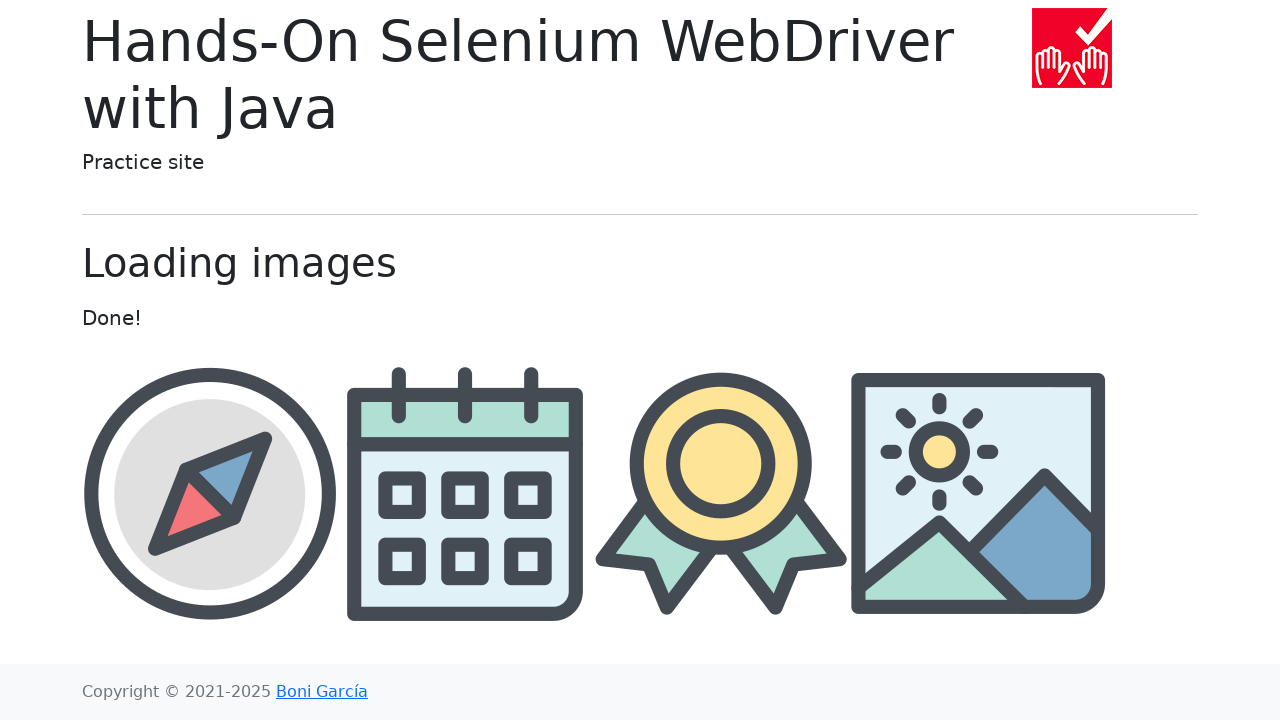